Tests that entered text is trimmed when editing a todo item.

Starting URL: https://demo.playwright.dev/todomvc

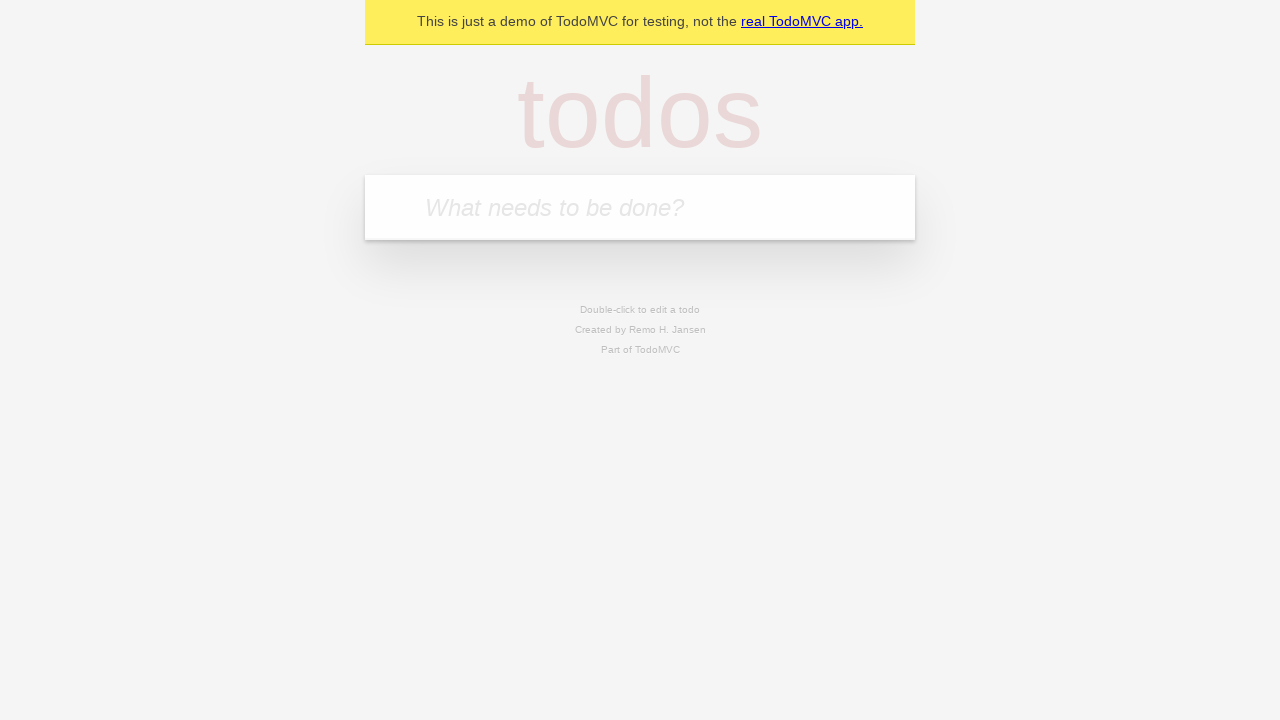

Filled todo input with 'buy some cheese' on internal:attr=[placeholder="What needs to be done?"i]
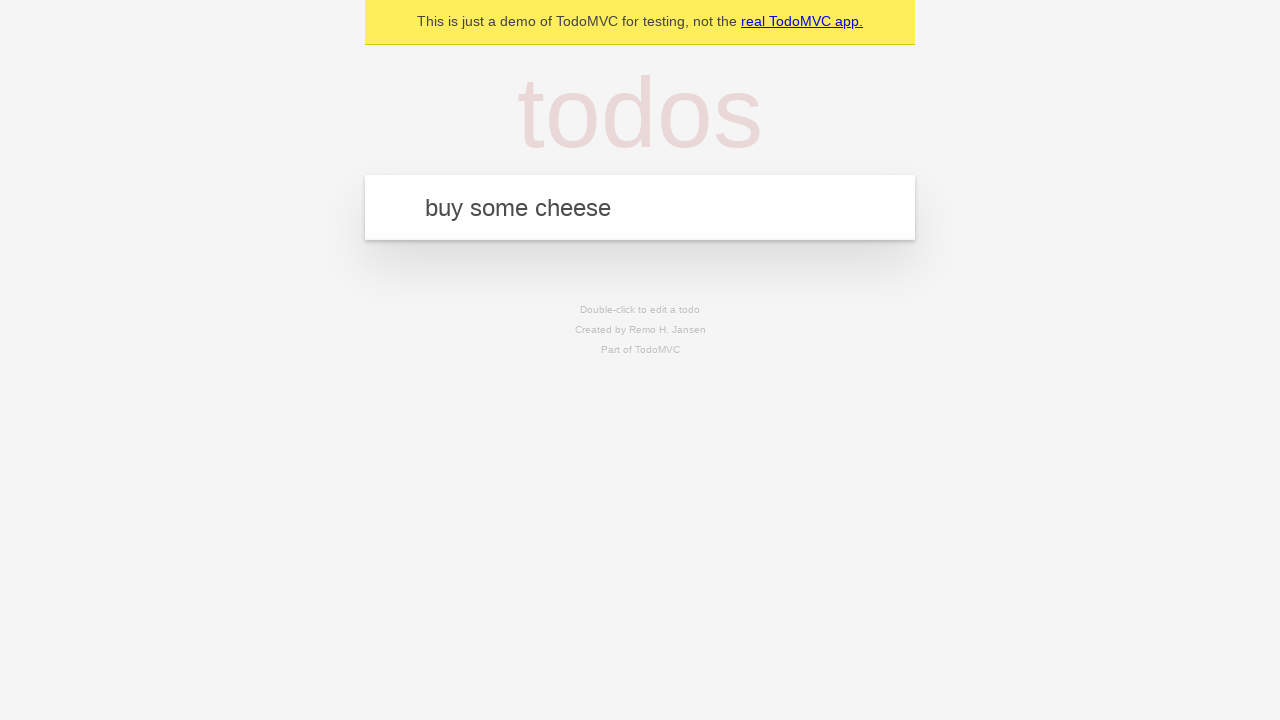

Pressed Enter to create first todo on internal:attr=[placeholder="What needs to be done?"i]
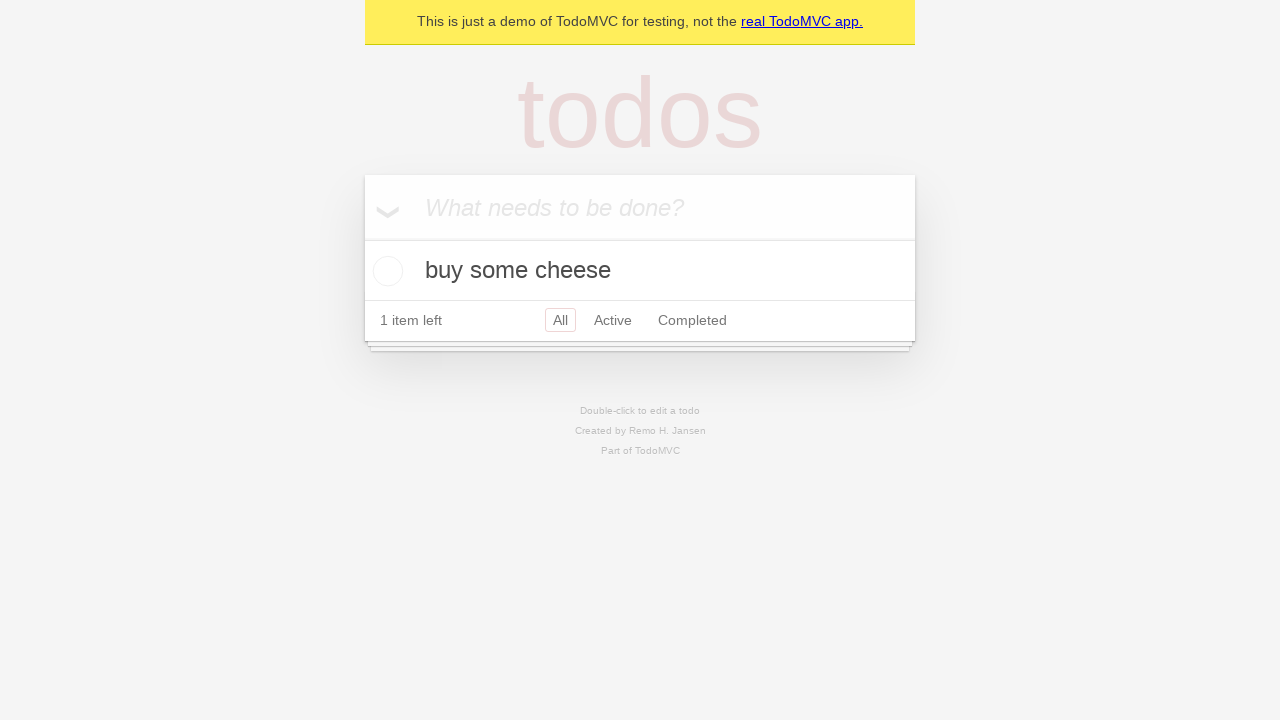

Filled todo input with 'feed the cat' on internal:attr=[placeholder="What needs to be done?"i]
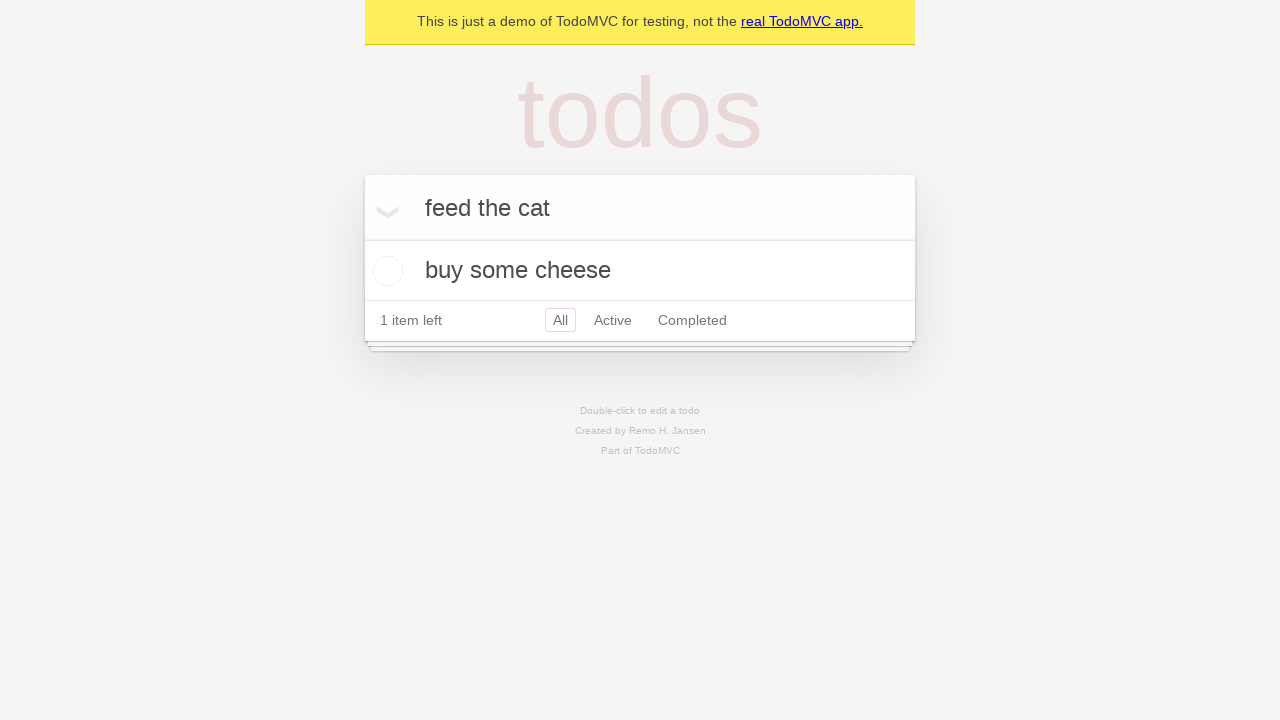

Pressed Enter to create second todo on internal:attr=[placeholder="What needs to be done?"i]
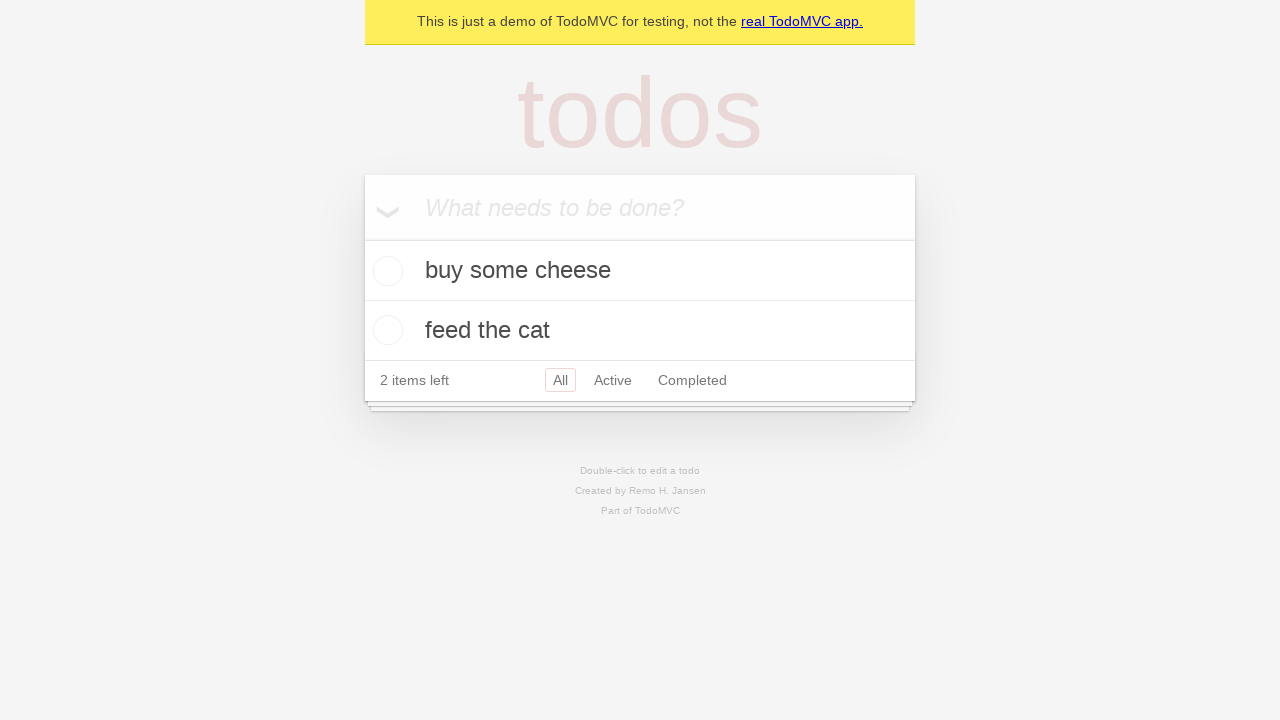

Filled todo input with 'book a doctors appointment' on internal:attr=[placeholder="What needs to be done?"i]
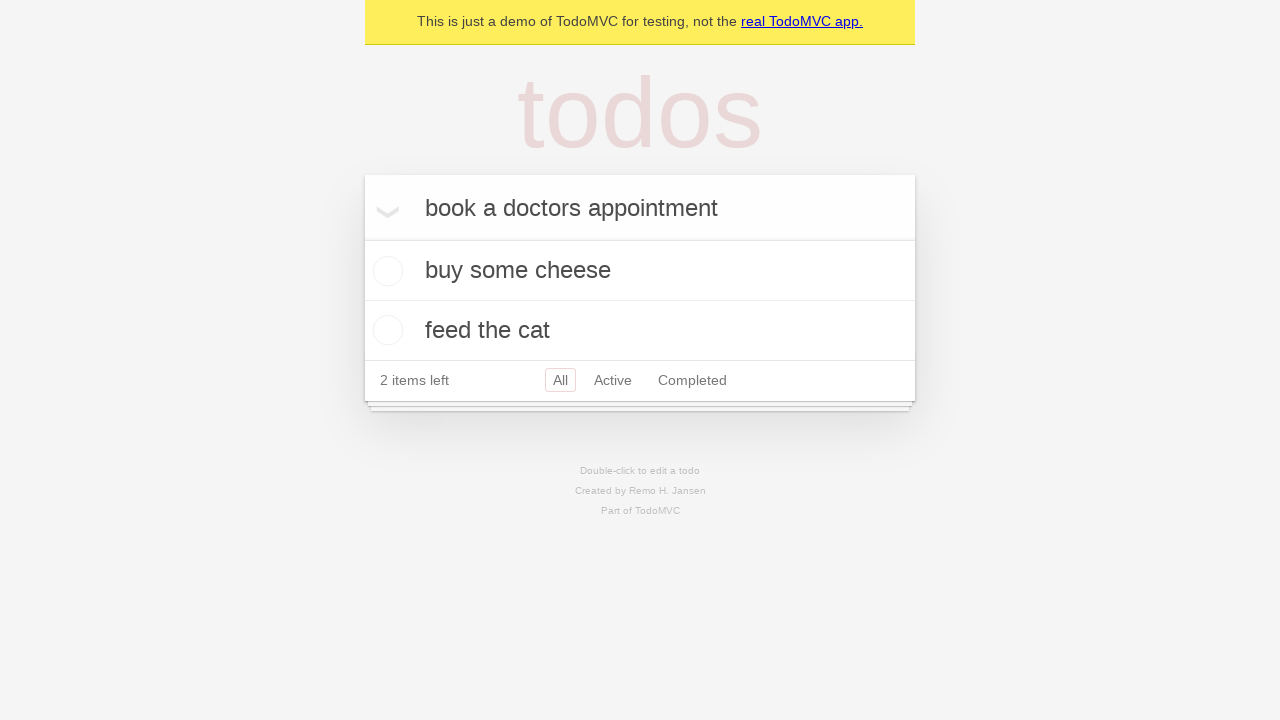

Pressed Enter to create third todo on internal:attr=[placeholder="What needs to be done?"i]
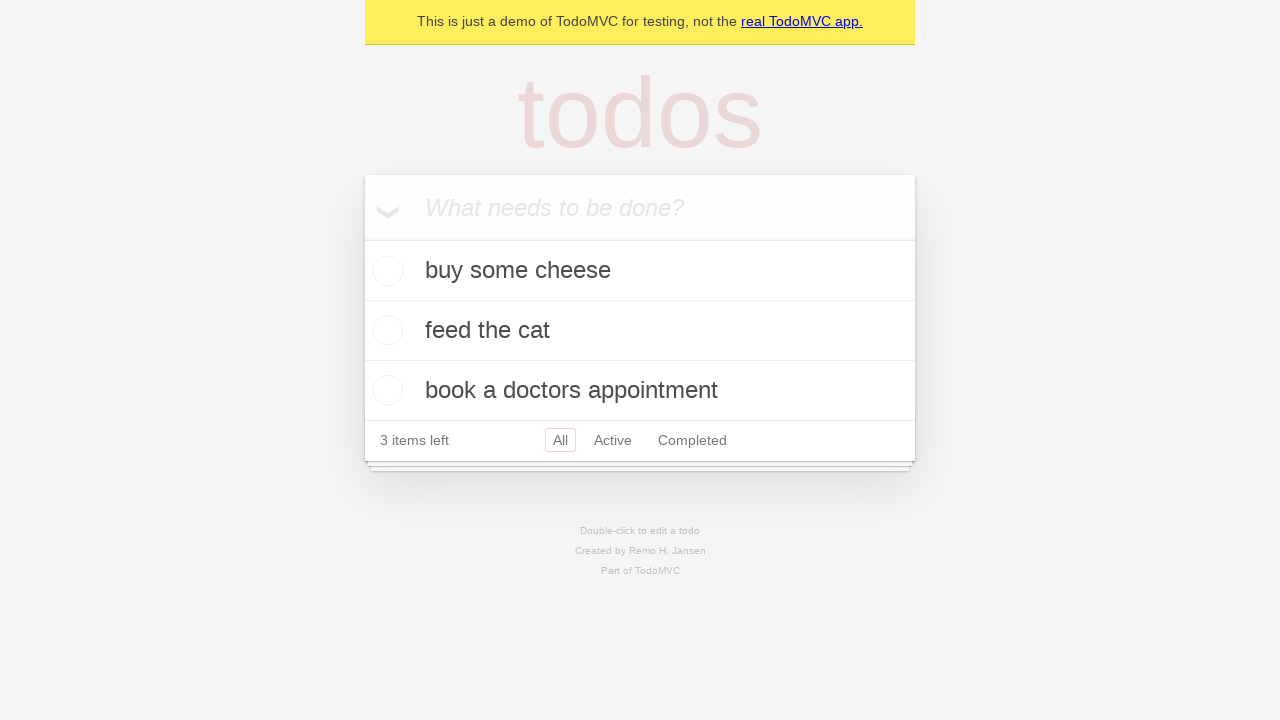

Waited for all three todo items to load
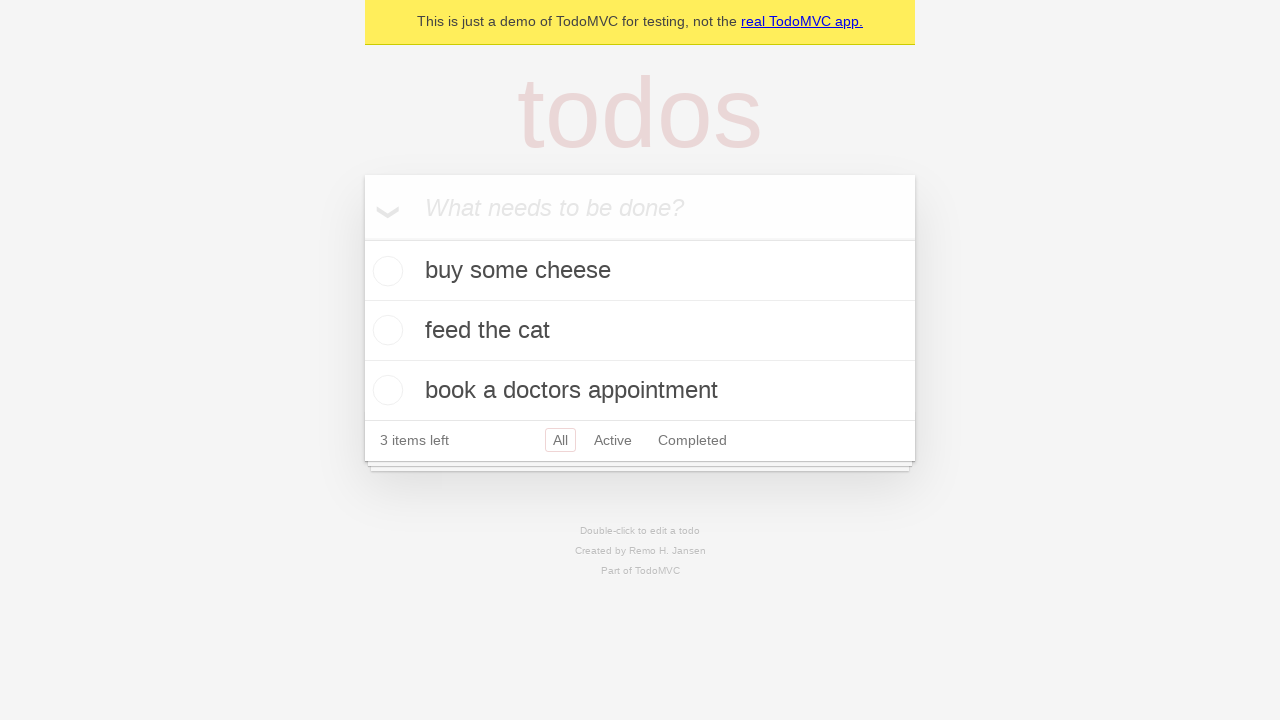

Double-clicked second todo item to enter edit mode at (640, 331) on internal:testid=[data-testid="todo-item"s] >> nth=1
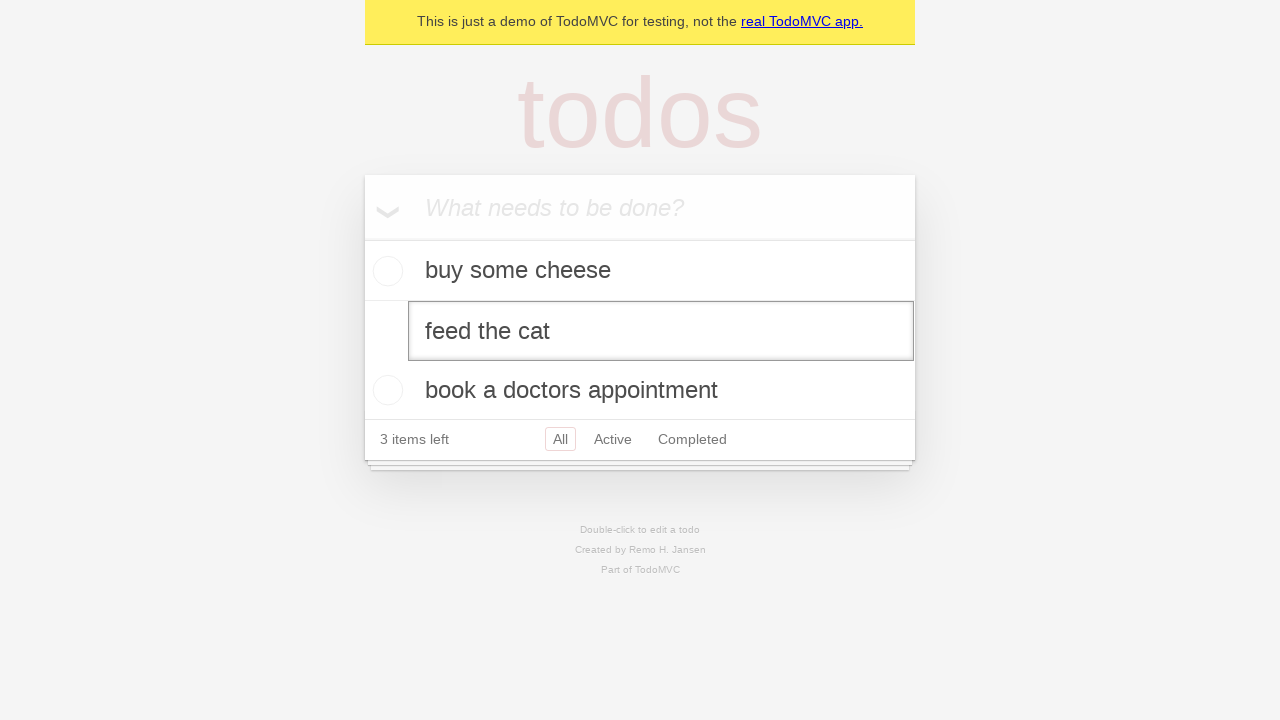

Filled edit textbox with '    buy some sausages    ' (with leading/trailing spaces) on internal:testid=[data-testid="todo-item"s] >> nth=1 >> internal:role=textbox[nam
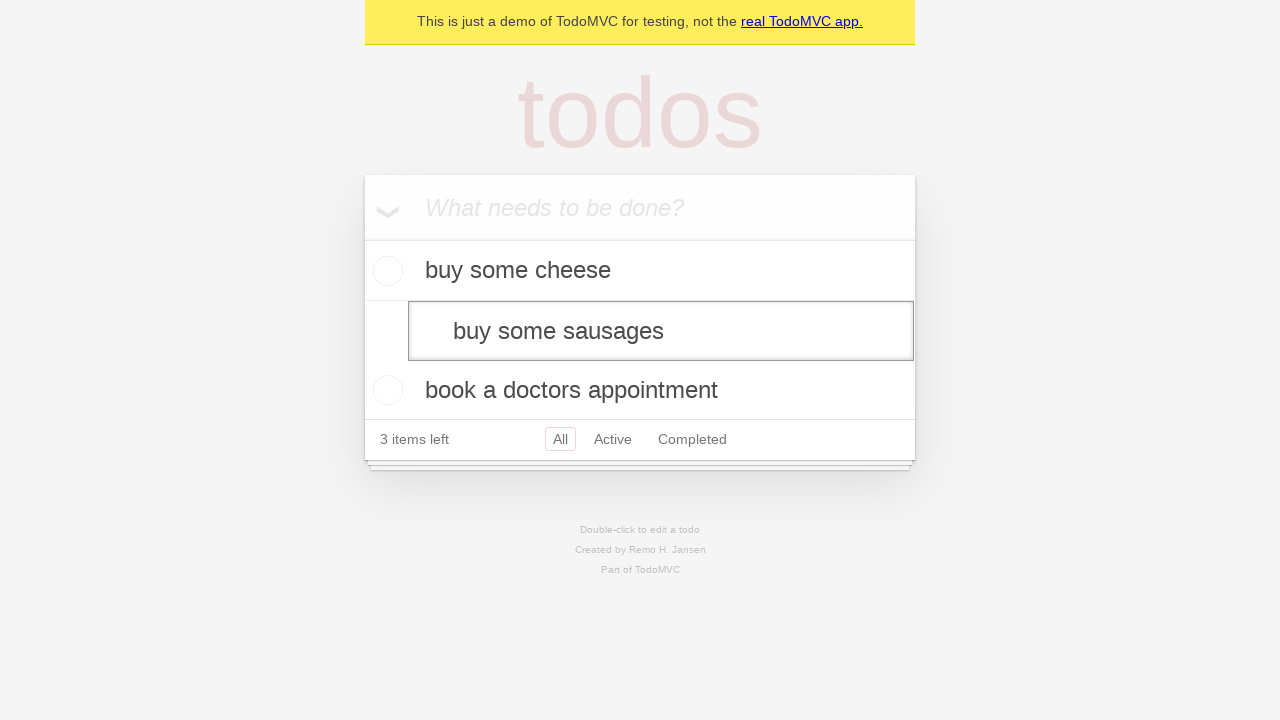

Pressed Enter to confirm edit and verify text is trimmed on internal:testid=[data-testid="todo-item"s] >> nth=1 >> internal:role=textbox[nam
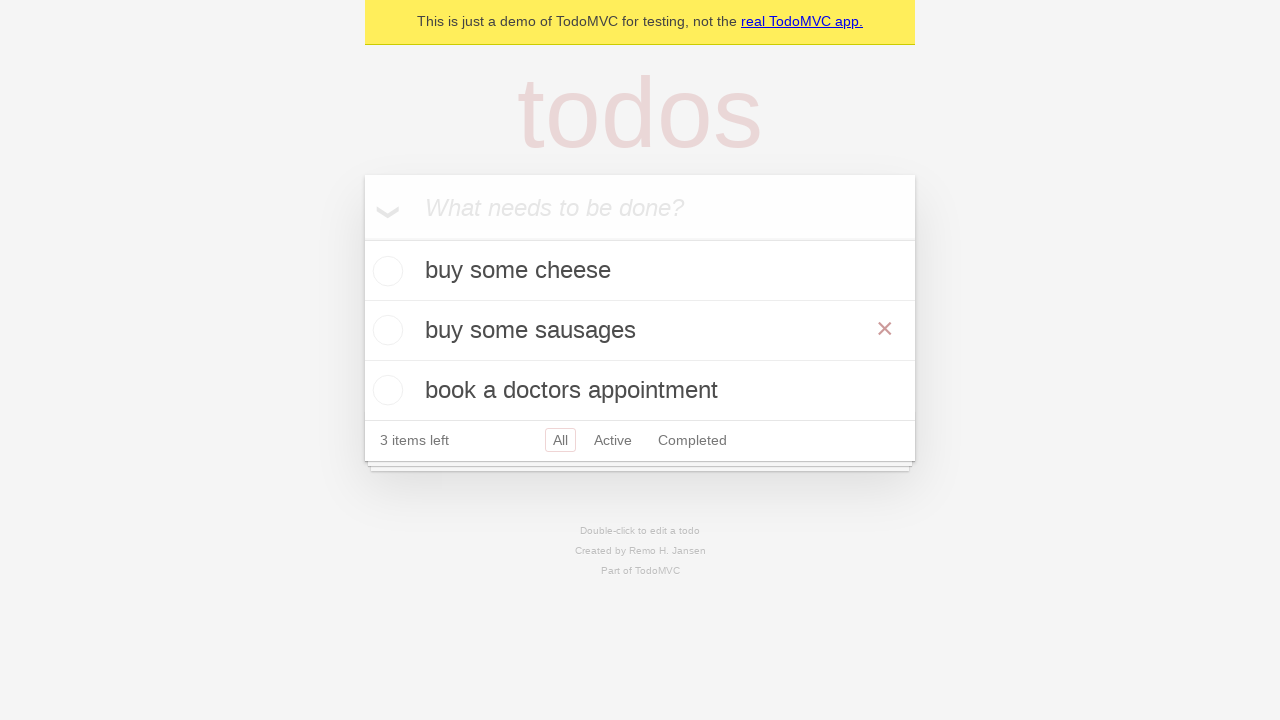

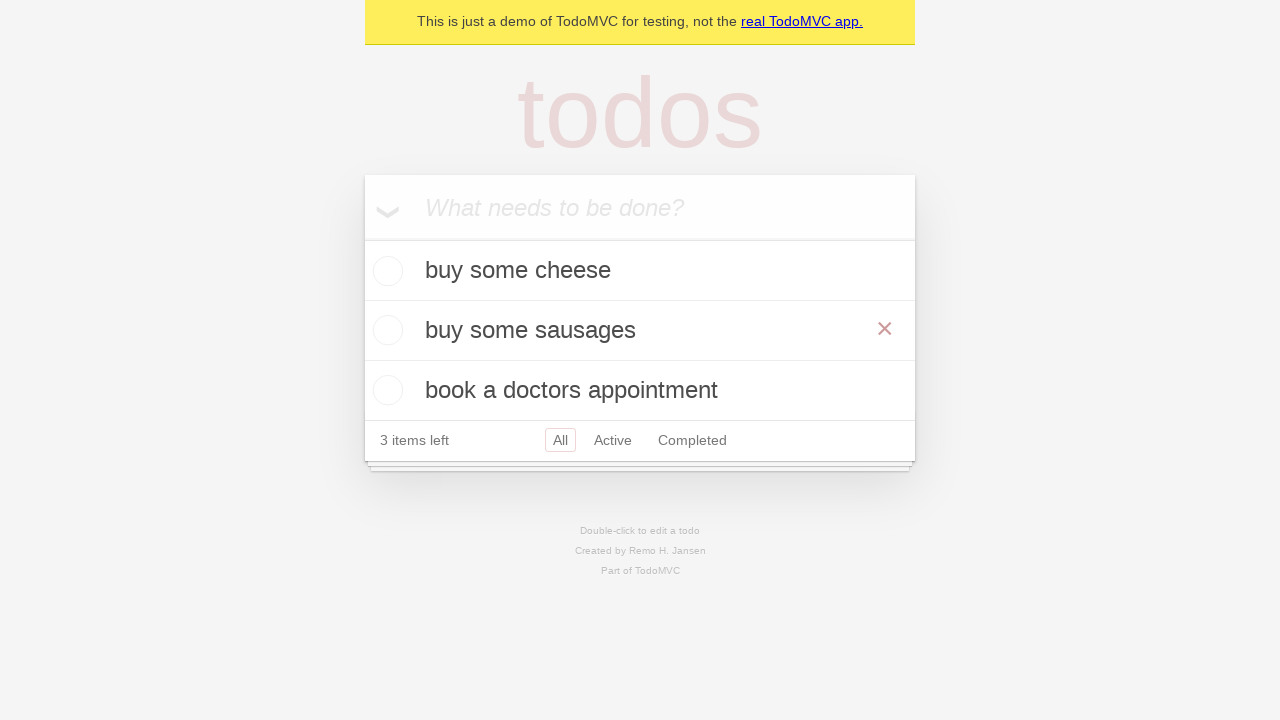